Navigates to Mozilla's documentation page about document.readyState and verifies the page loads by checking the document ready state via JavaScript execution

Starting URL: https://developer.mozilla.org/en-US/docs/Web/API/Document/readyState

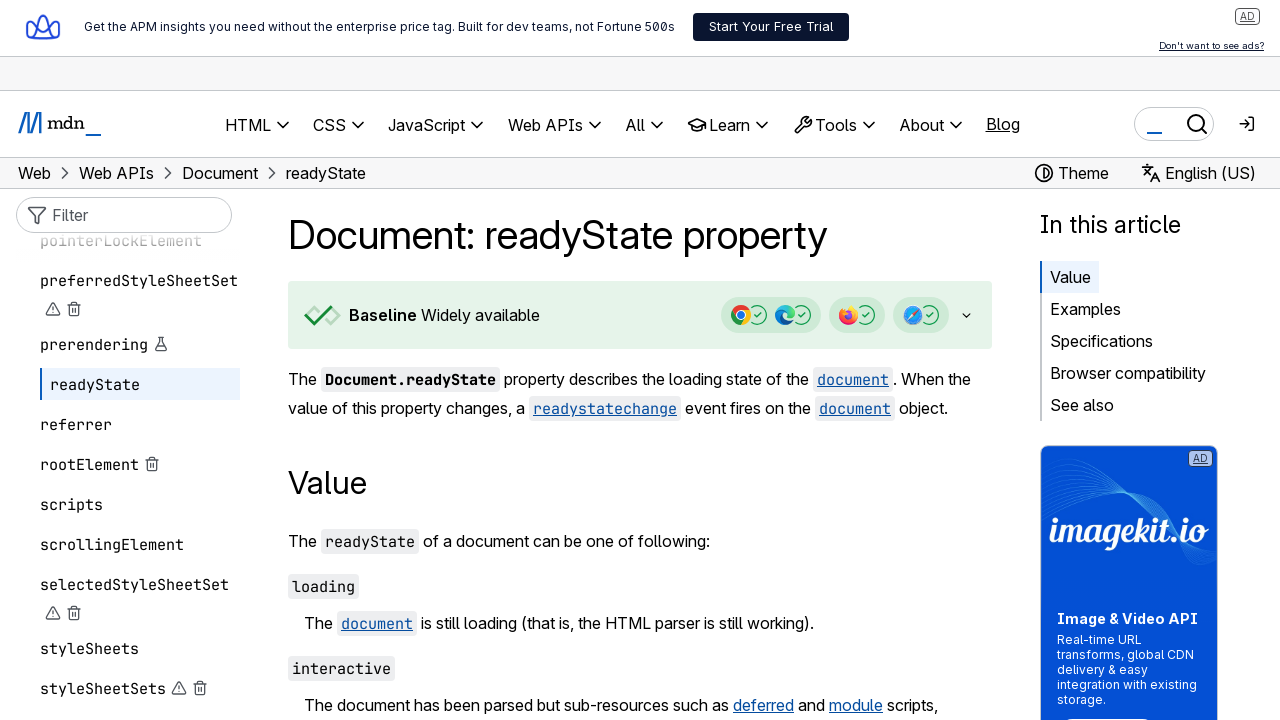

Navigated to Mozilla's document.readyState documentation page
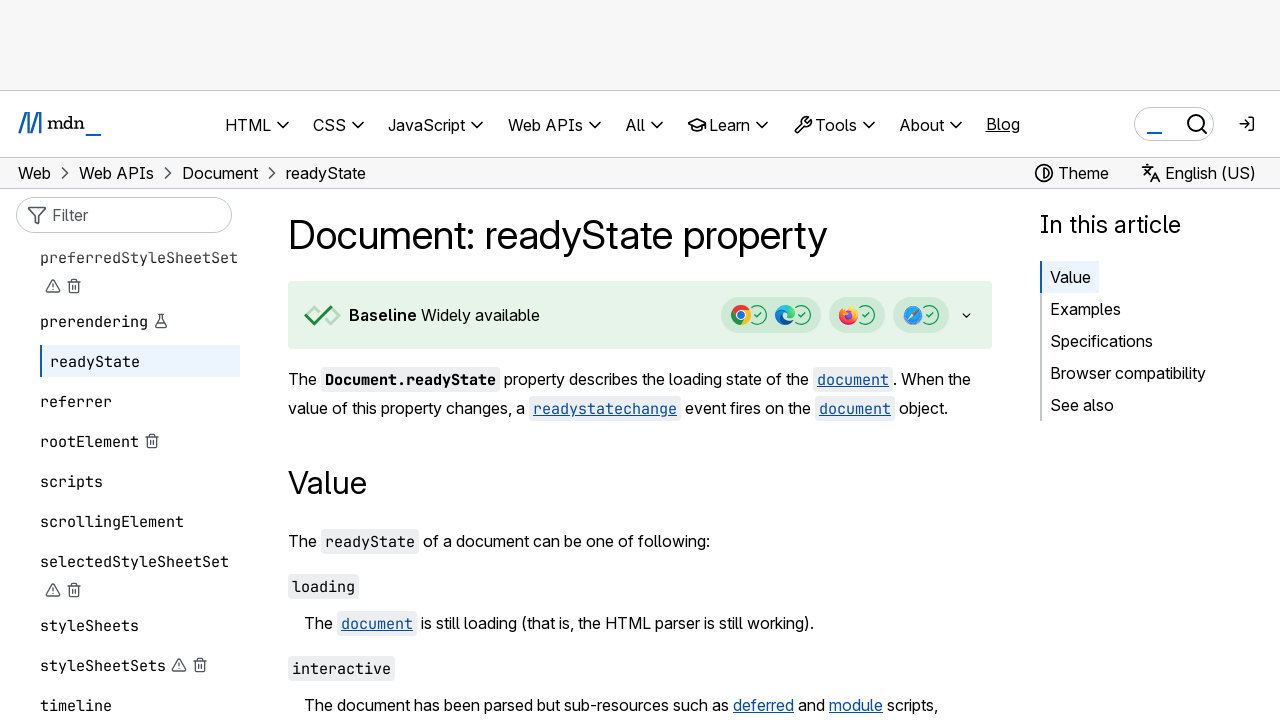

Retrieved document ready state: complete
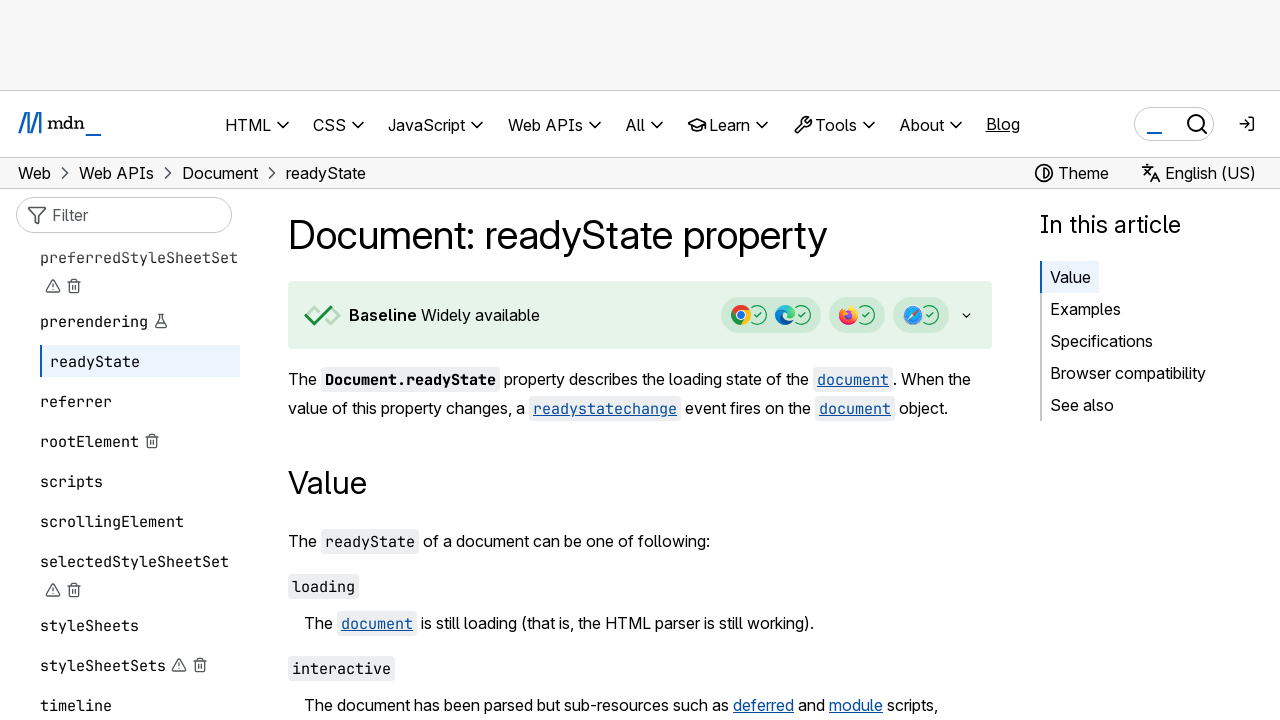

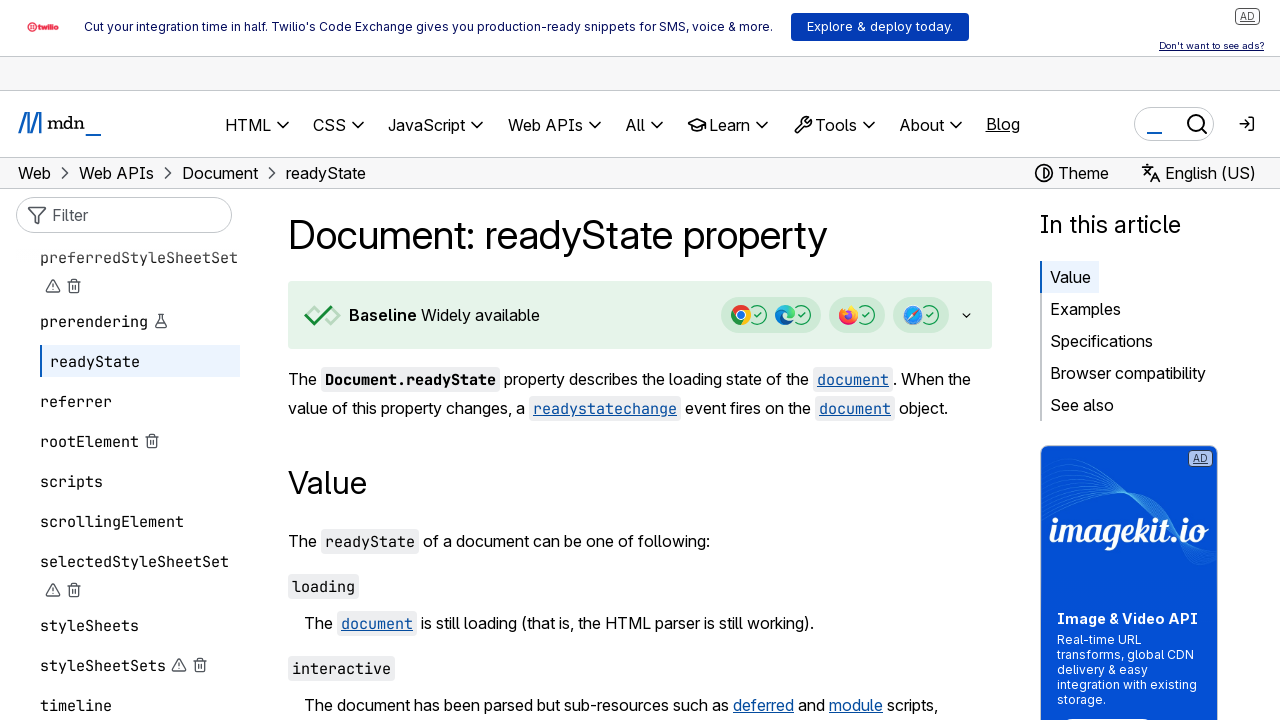